Finds a link by calculating its text value using math operations, clicks it, fills out a form with personal information, and submits it

Starting URL: http://suninjuly.github.io/find_link_text

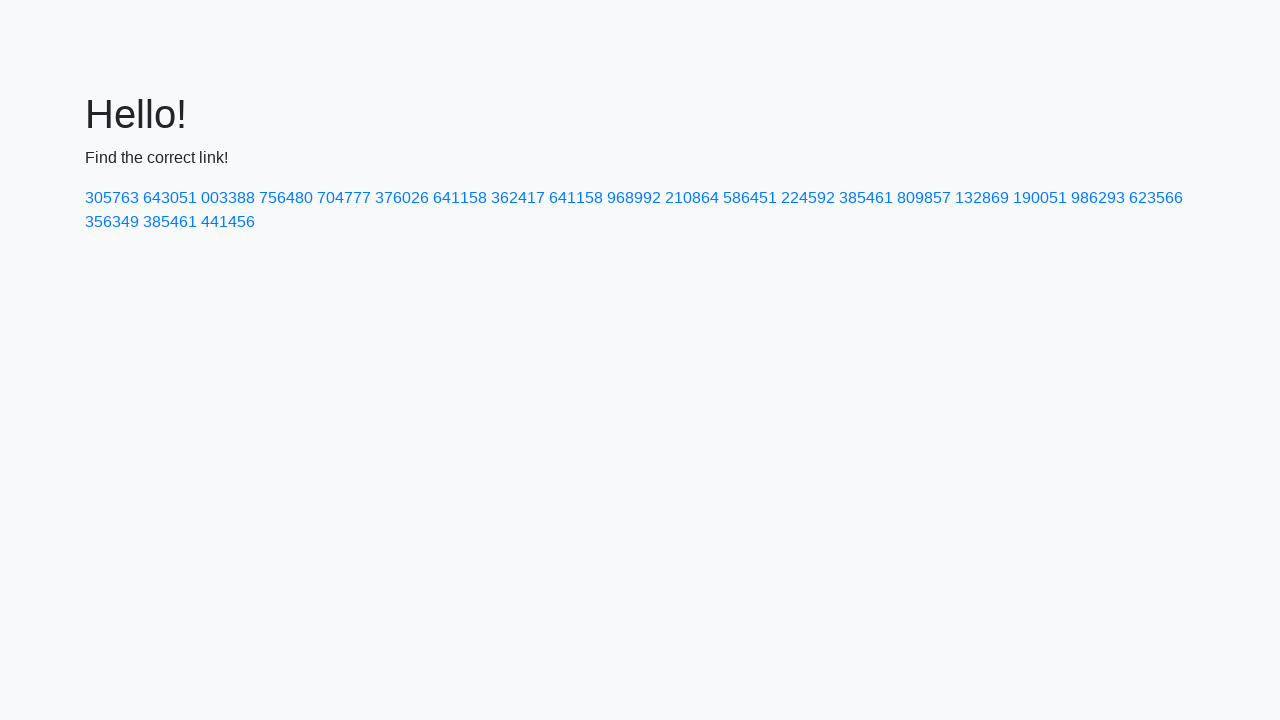

Calculated link text value: 224592
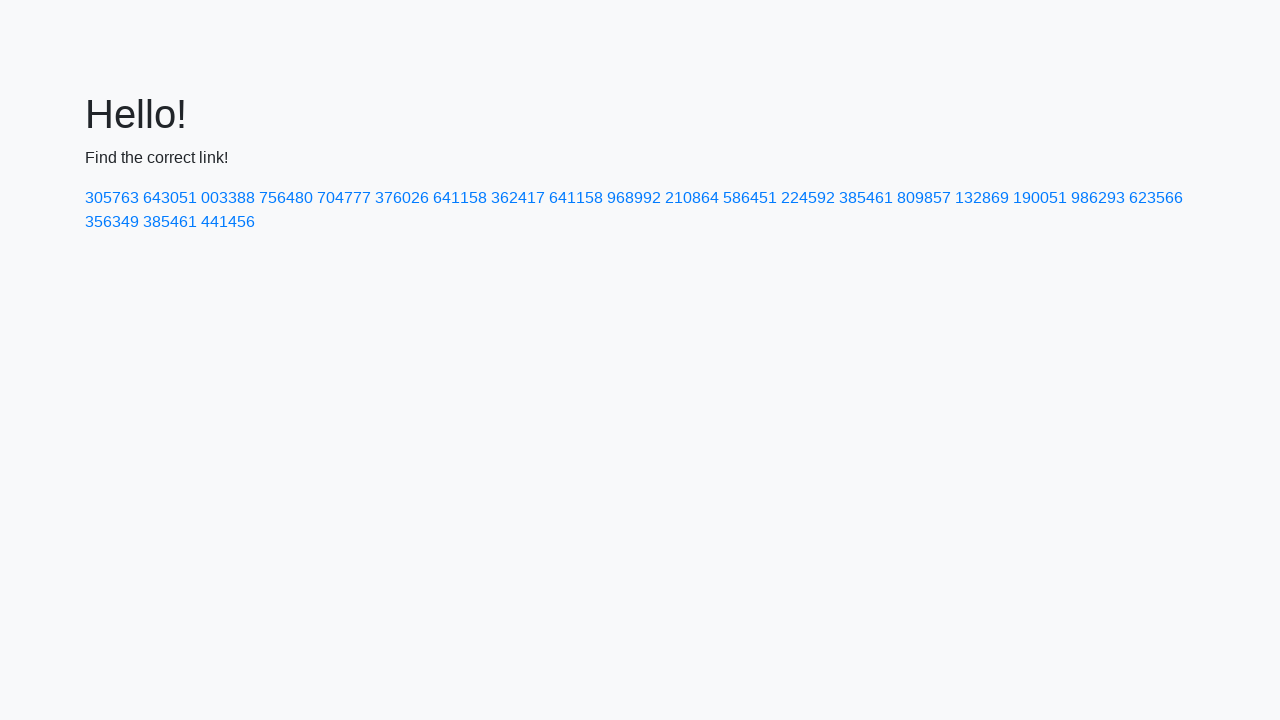

Clicked link with text '224592' at (808, 198) on a:has-text('224592')
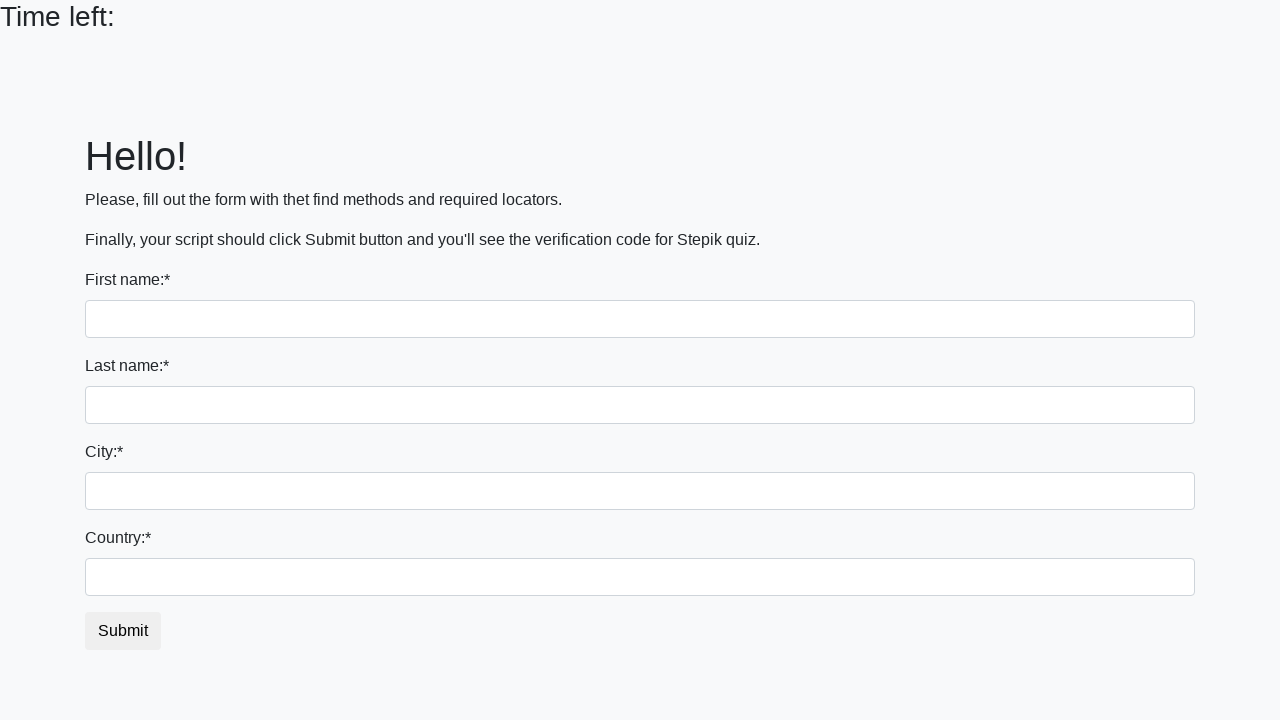

Filled first name field with 'Ivan' on input[name="first_name"]
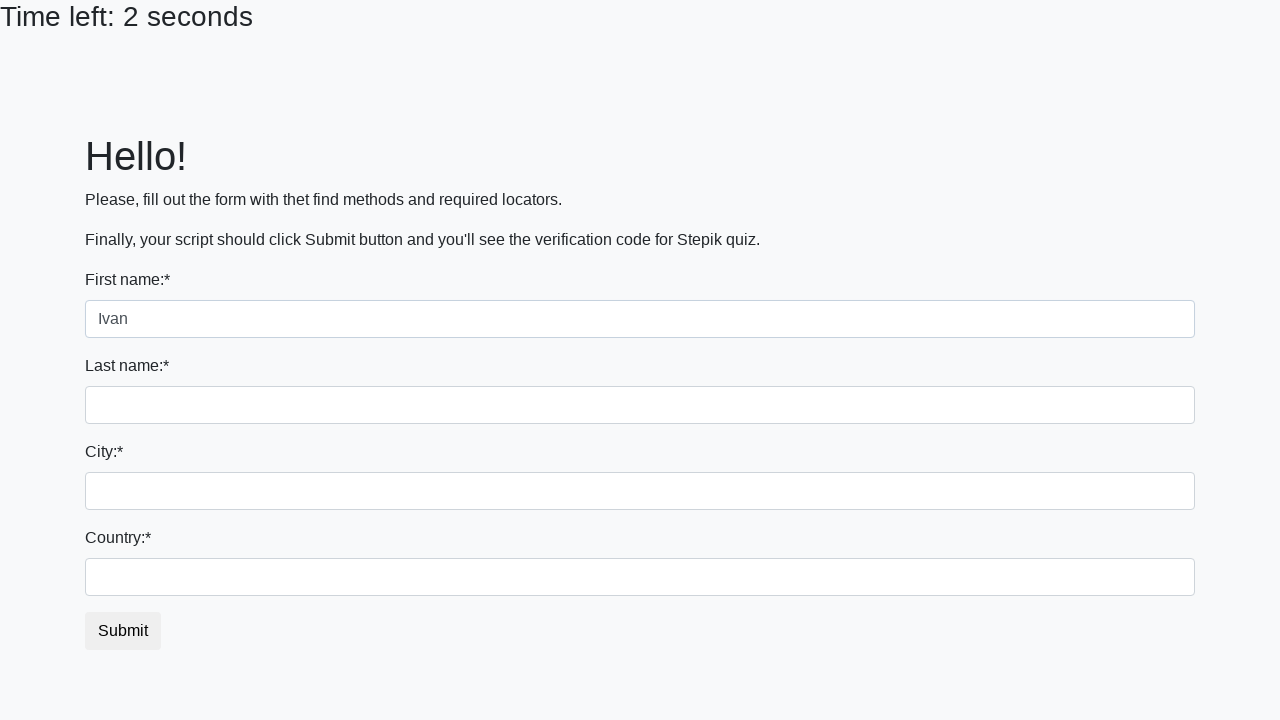

Filled last name field with 'Petrov' on input[name="last_name"]
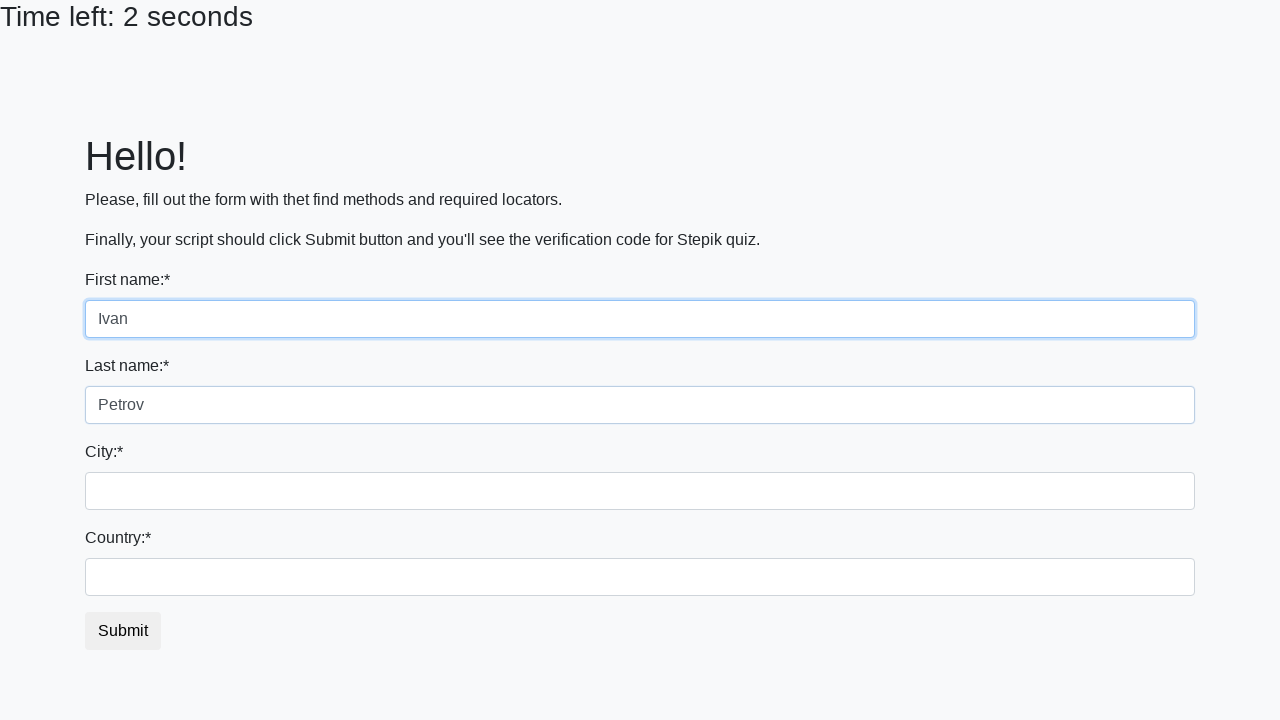

Filled city field with 'Smolensk' on .city
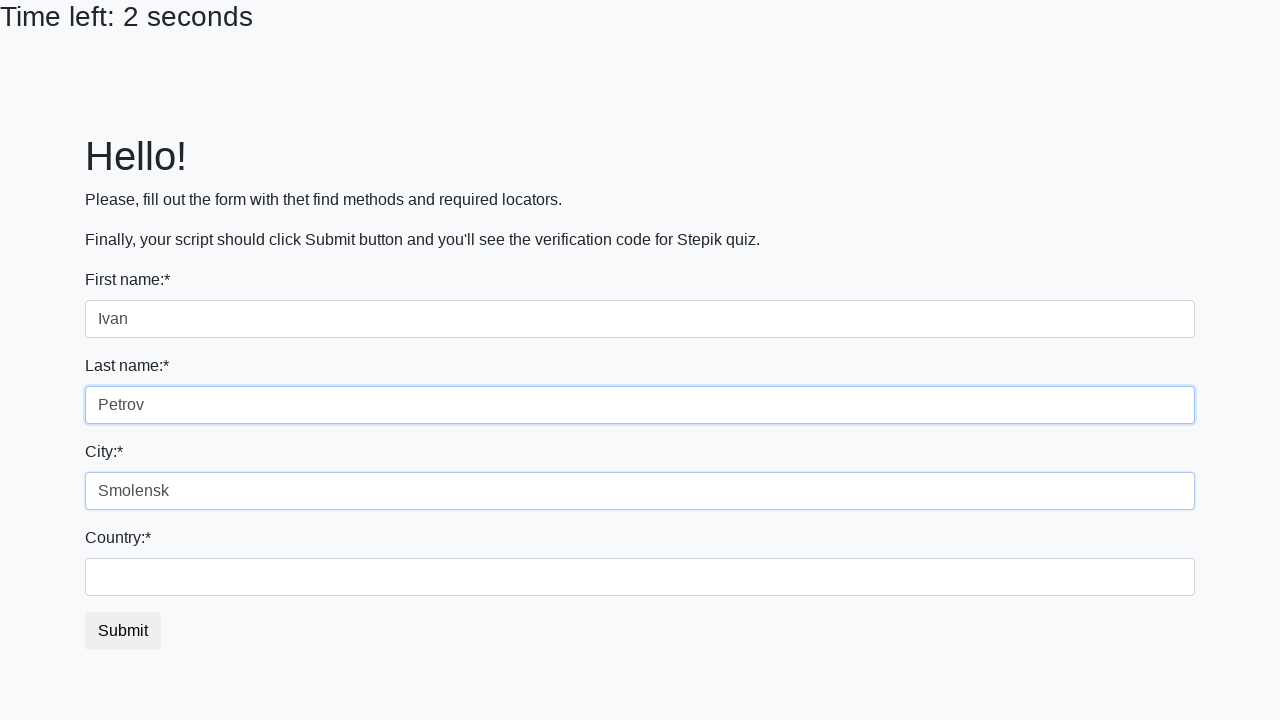

Filled country field with 'Russia' on #country
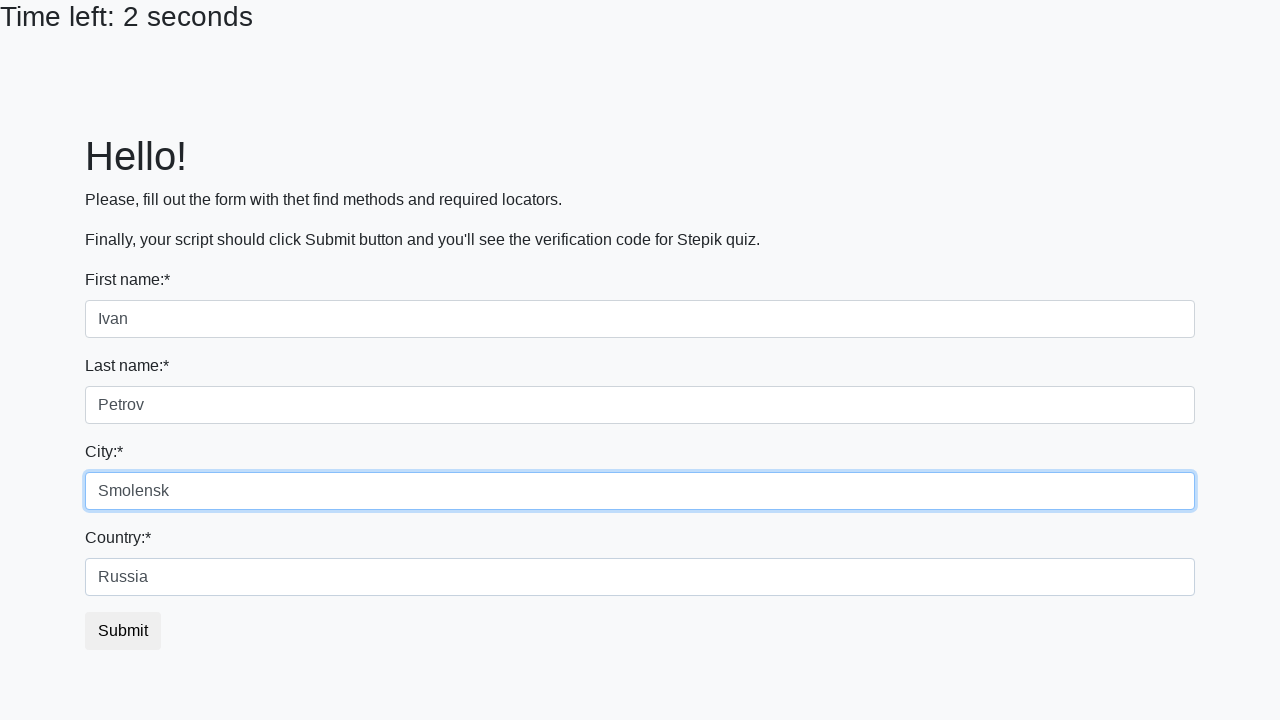

Clicked submit button at (123, 631) on button.btn
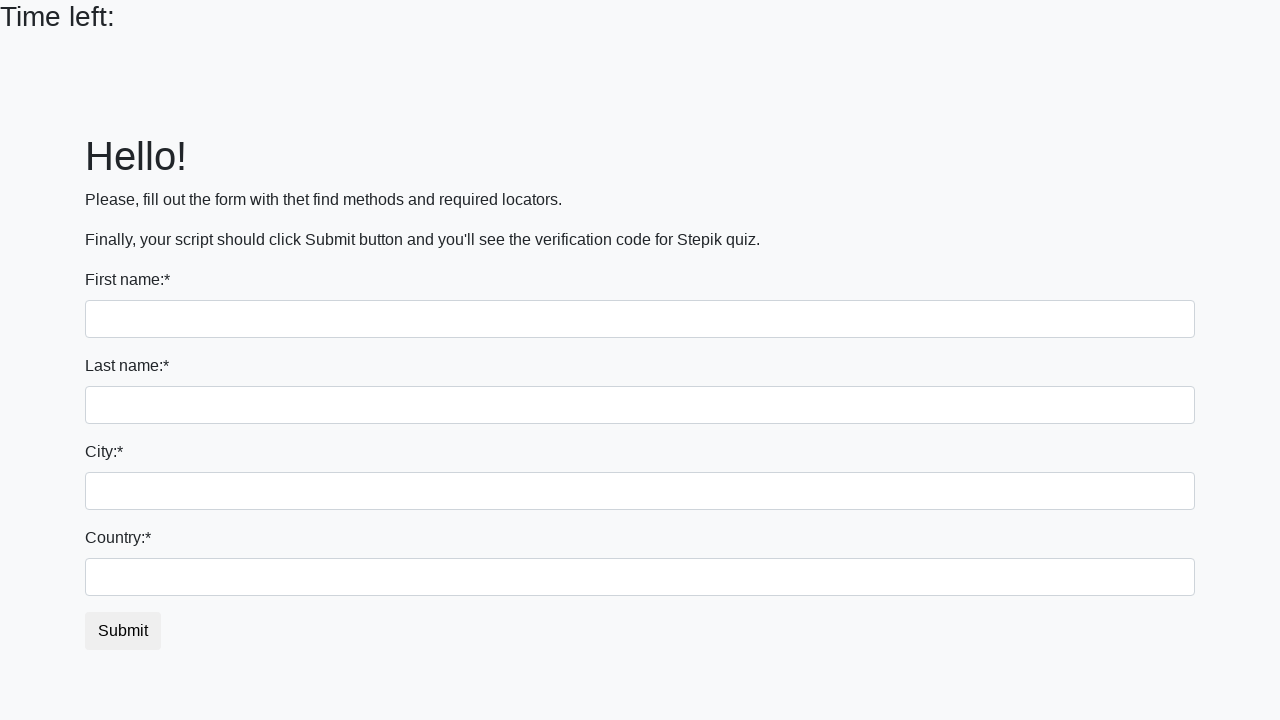

Set up dialog handler to accept alerts
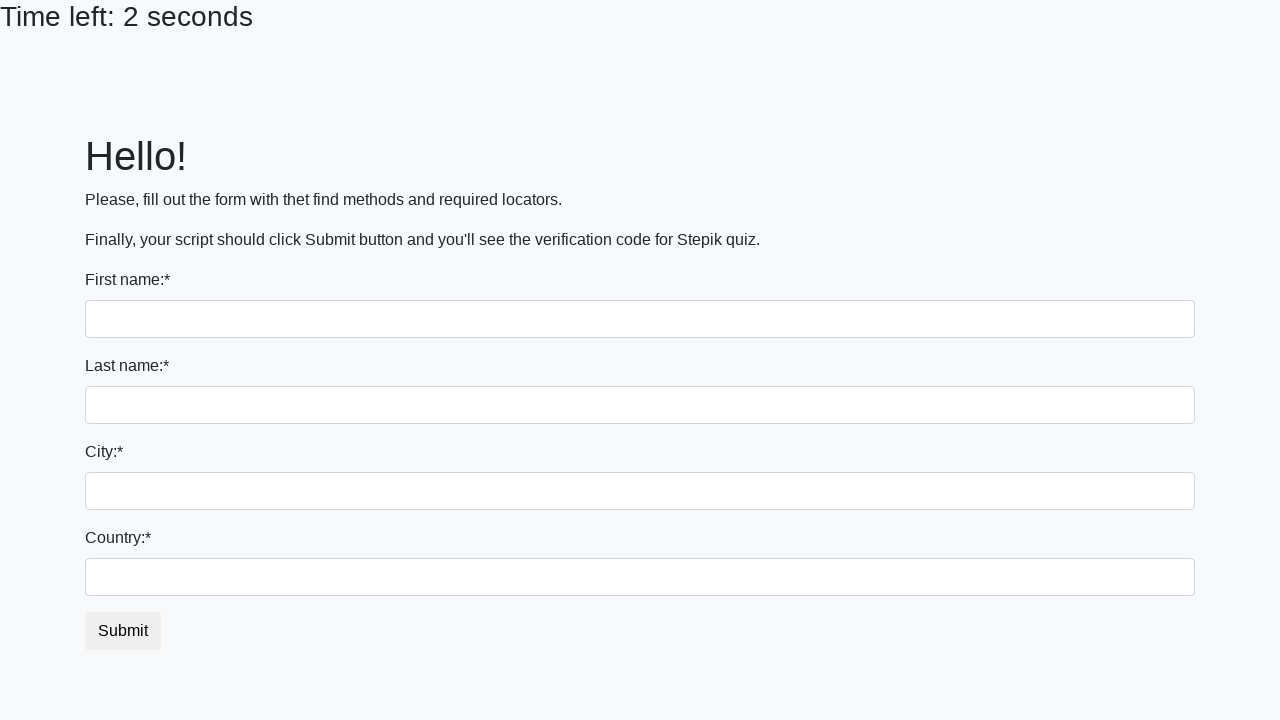

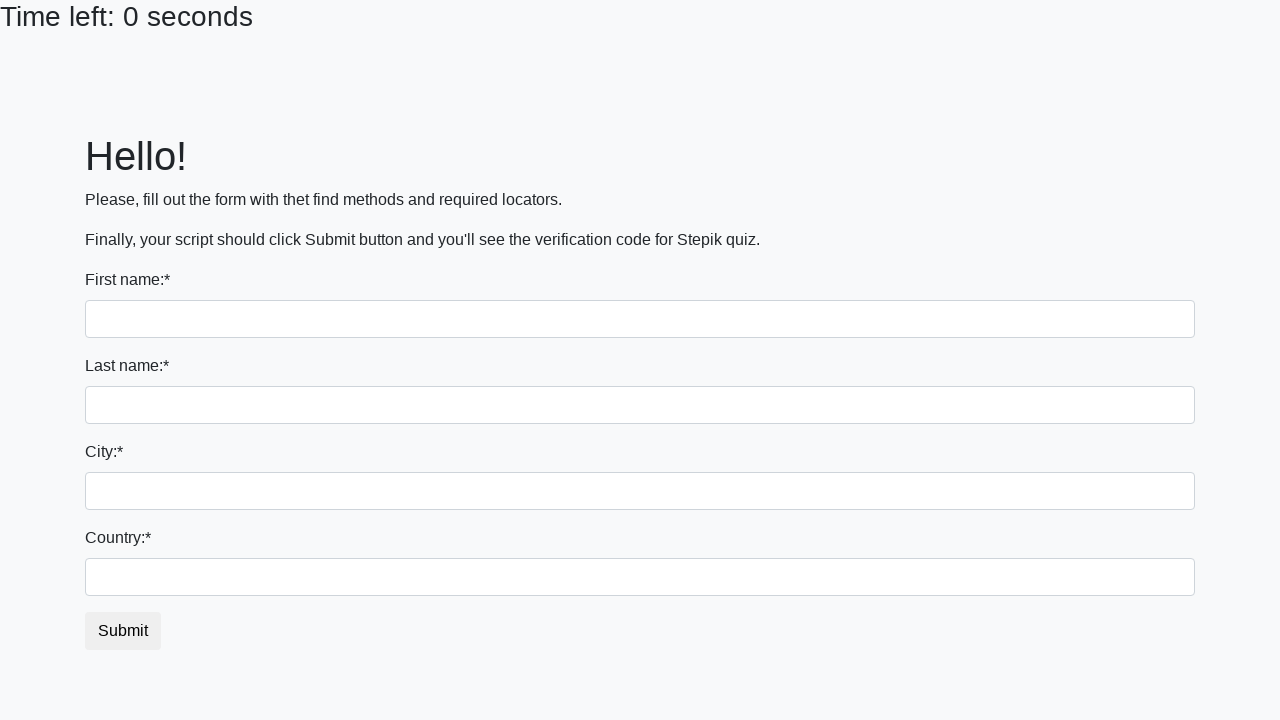